Tests that clicking the apps widget opens Google Play store page in a new window

Starting URL: https://www.navigator.ba/#/categories

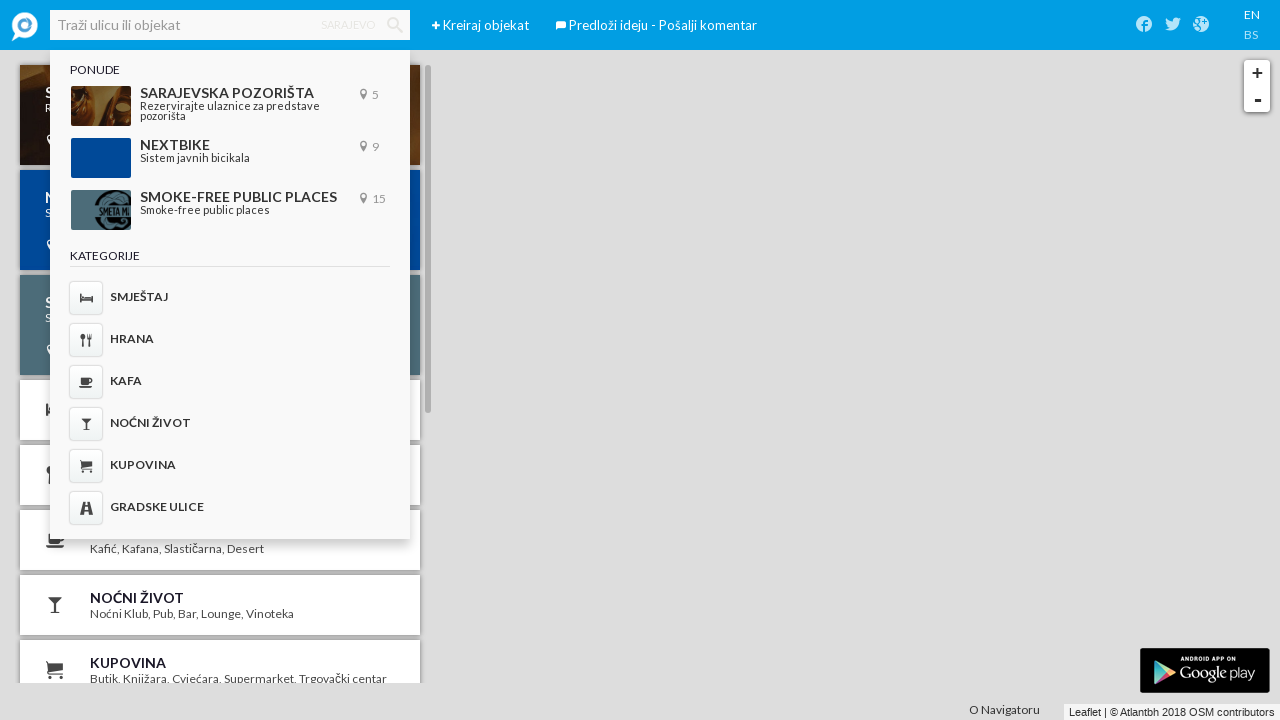

Clicked apps widget to open Google Play store at (1205, 670) on .ember-view.apps-widget
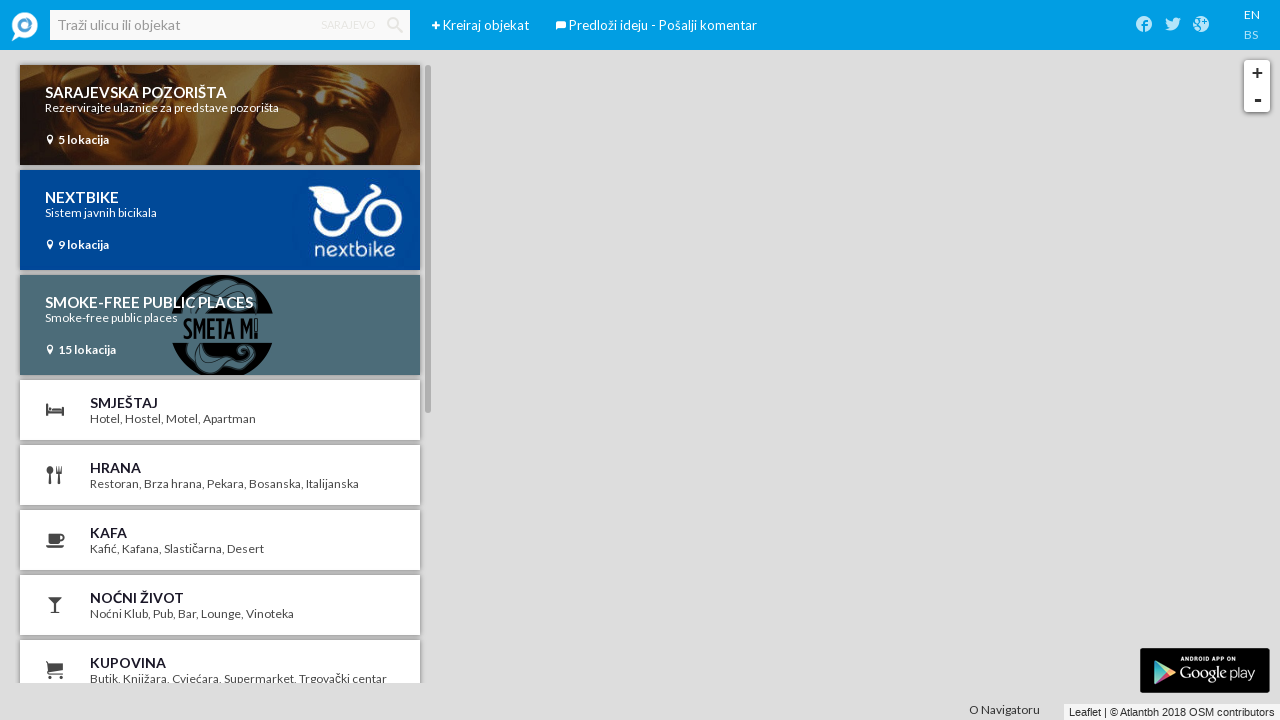

New page (Google Play store) opened in new window
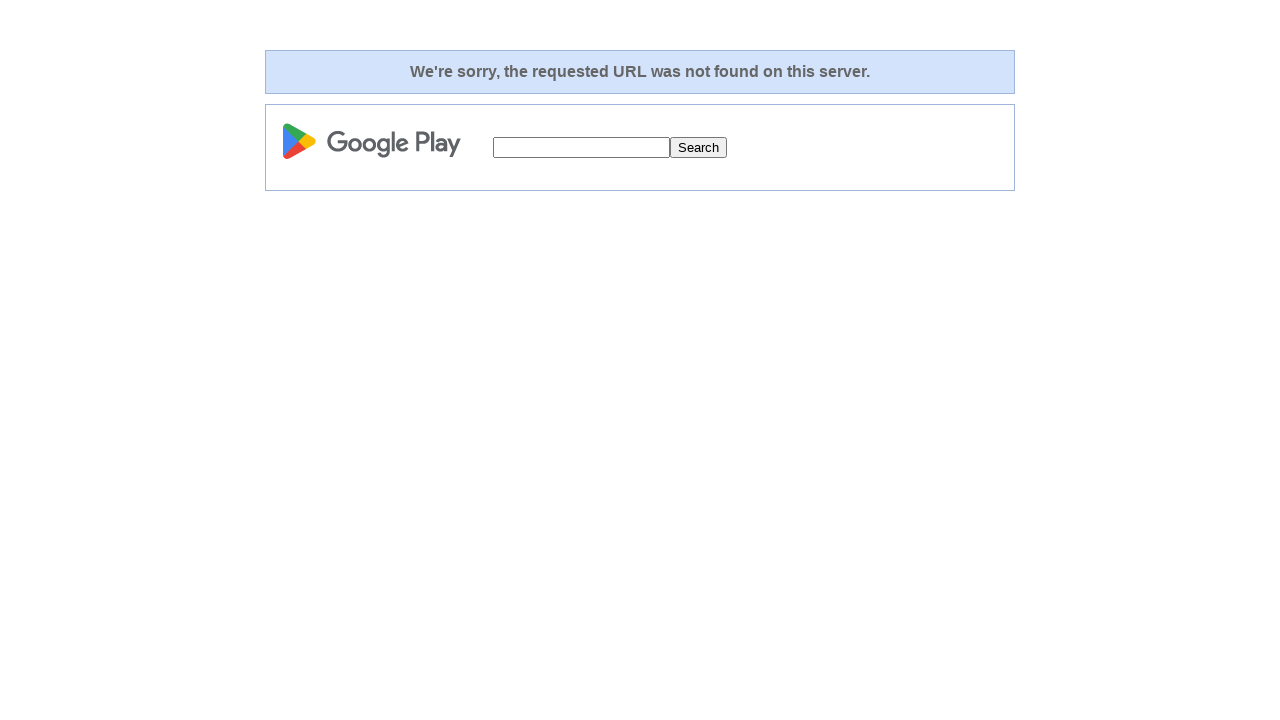

Google Play store page loaded completely
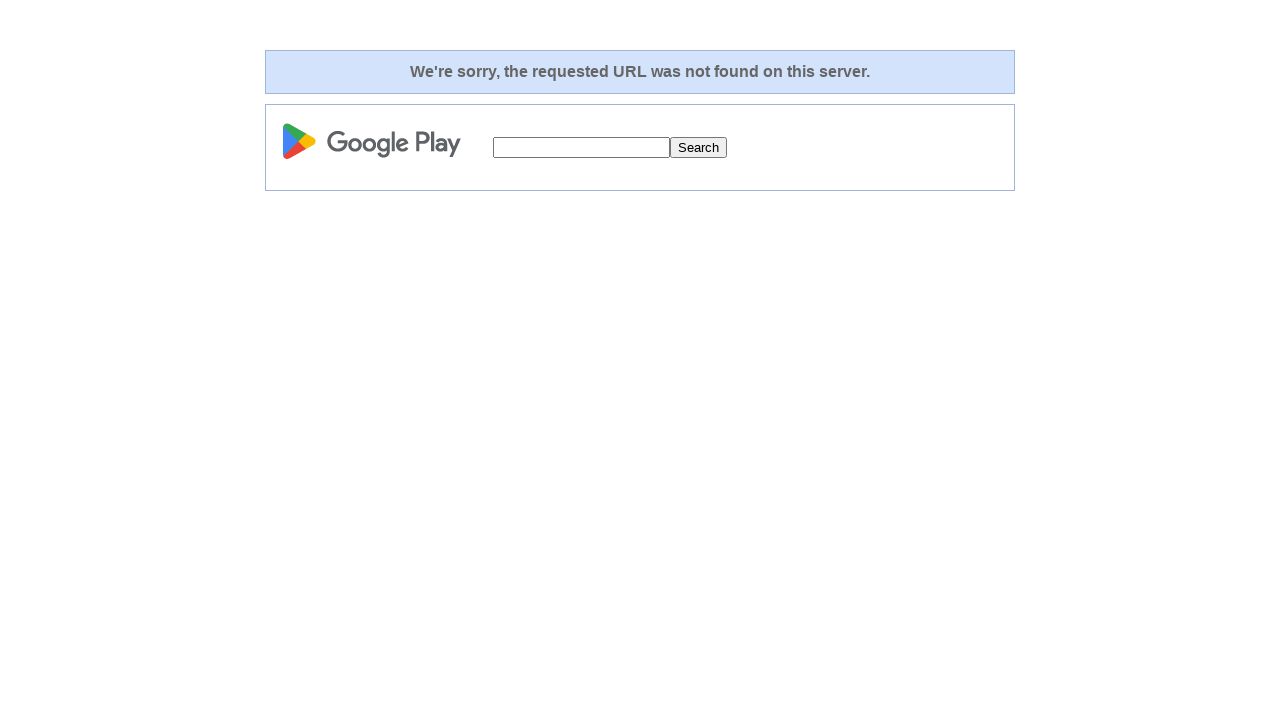

Verified that Google Play store URL is correct
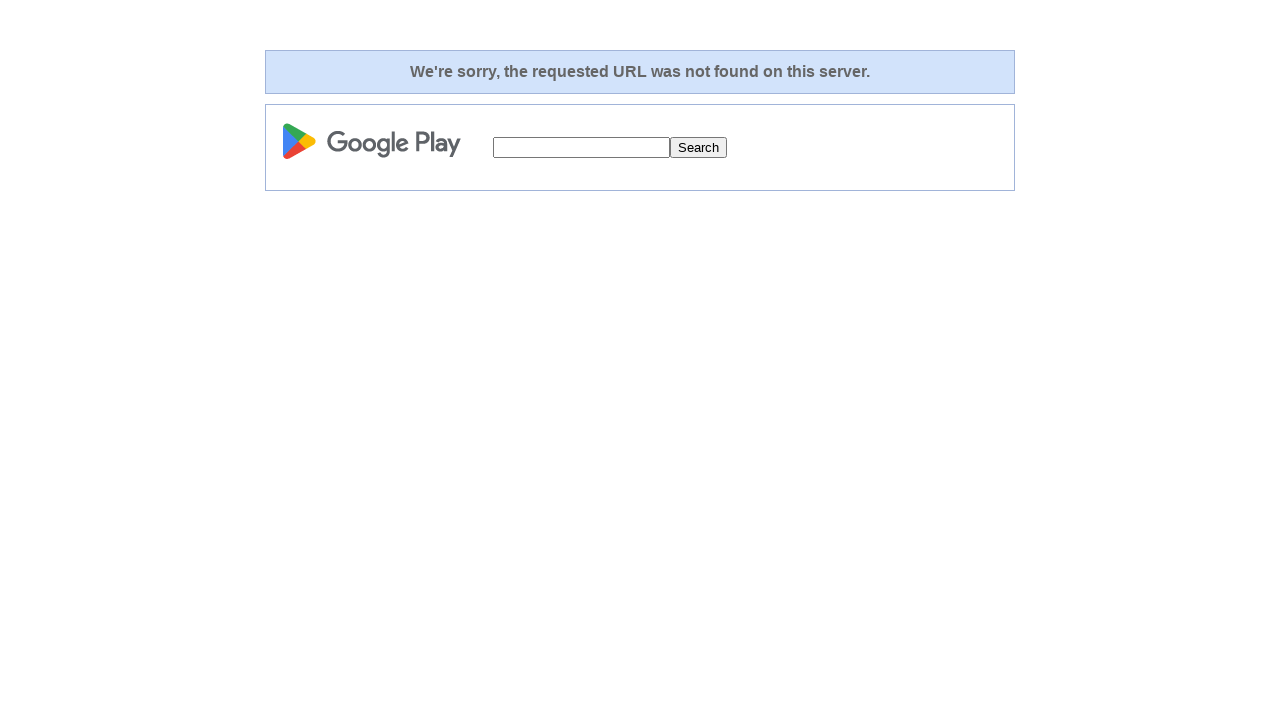

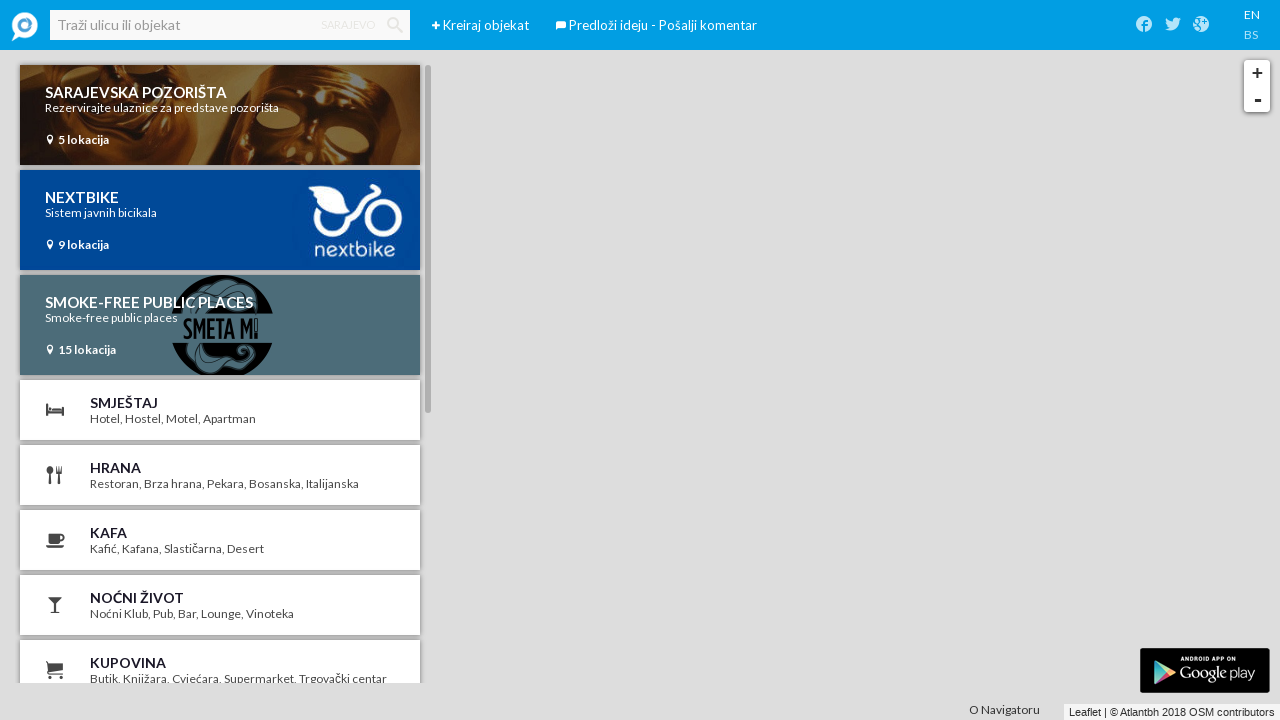